Tests interaction with a Bootstrap modal by opening it and clicking the Save Changes button

Starting URL: https://www.lambdatest.com/selenium-playground/bootstrap-modal-demo

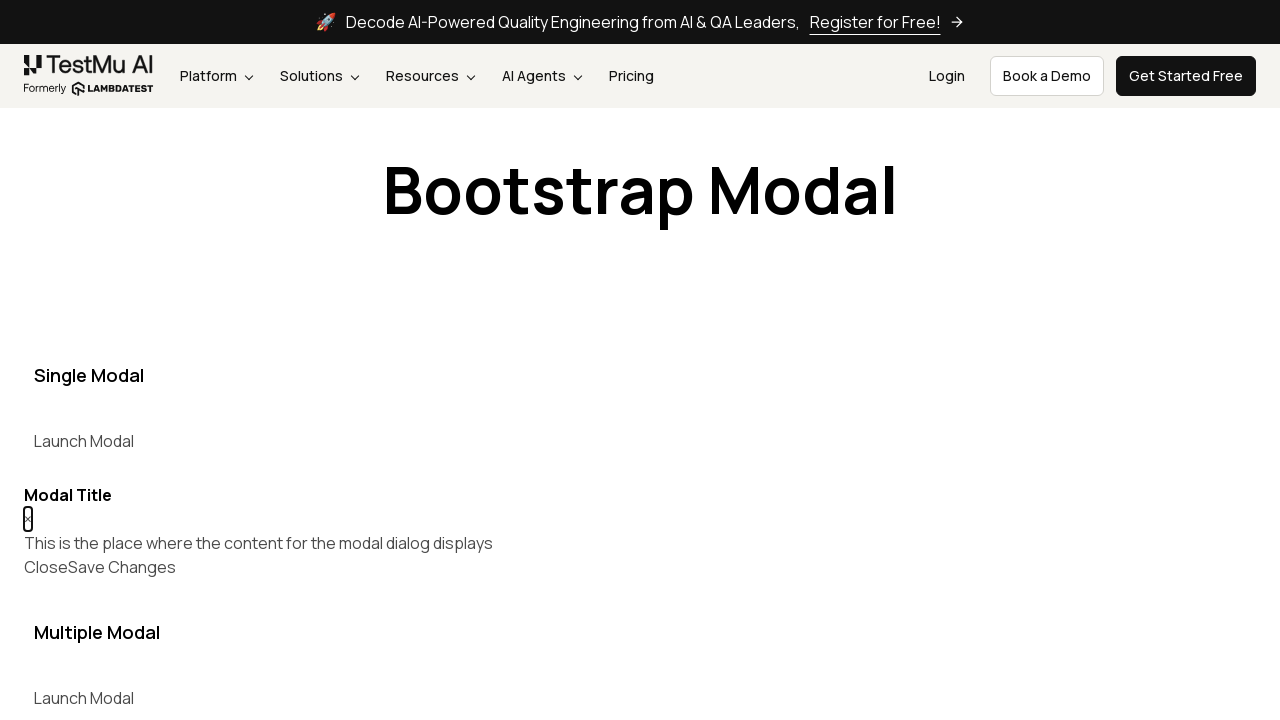

Navigated to Bootstrap modal demo page
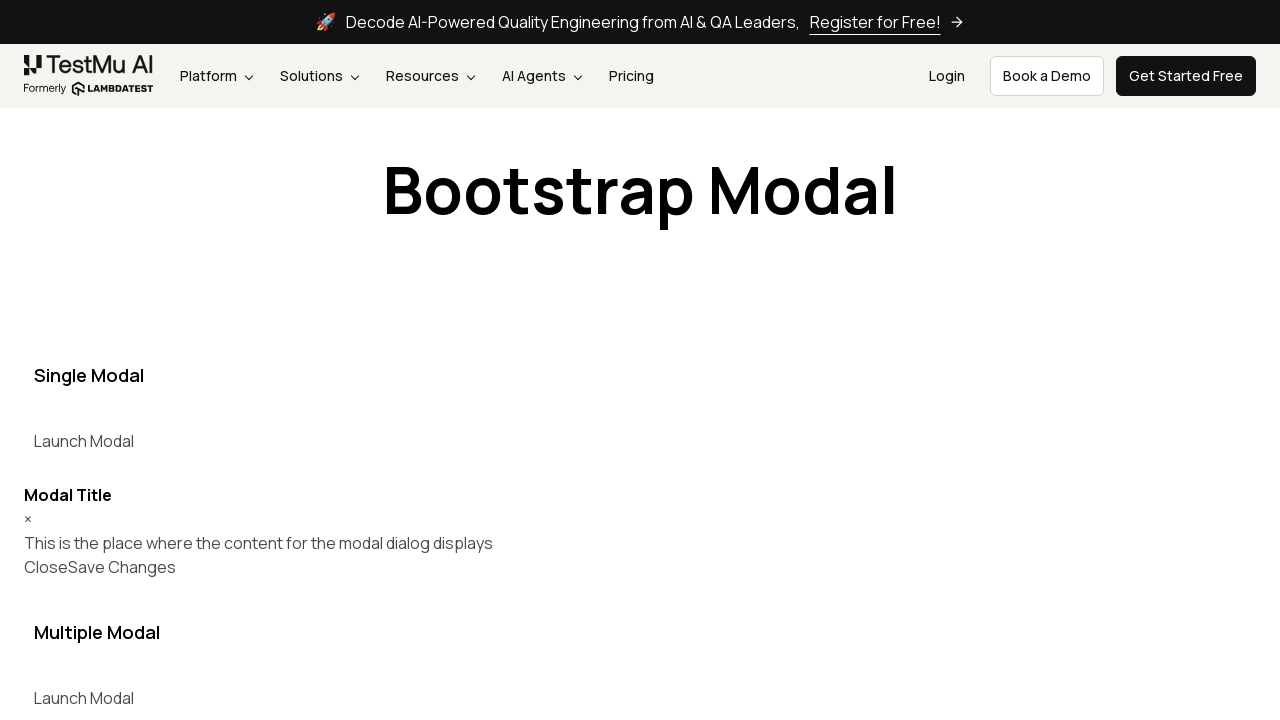

Clicked button to open the Bootstrap modal at (84, 441) on button[data-target='#myModal']
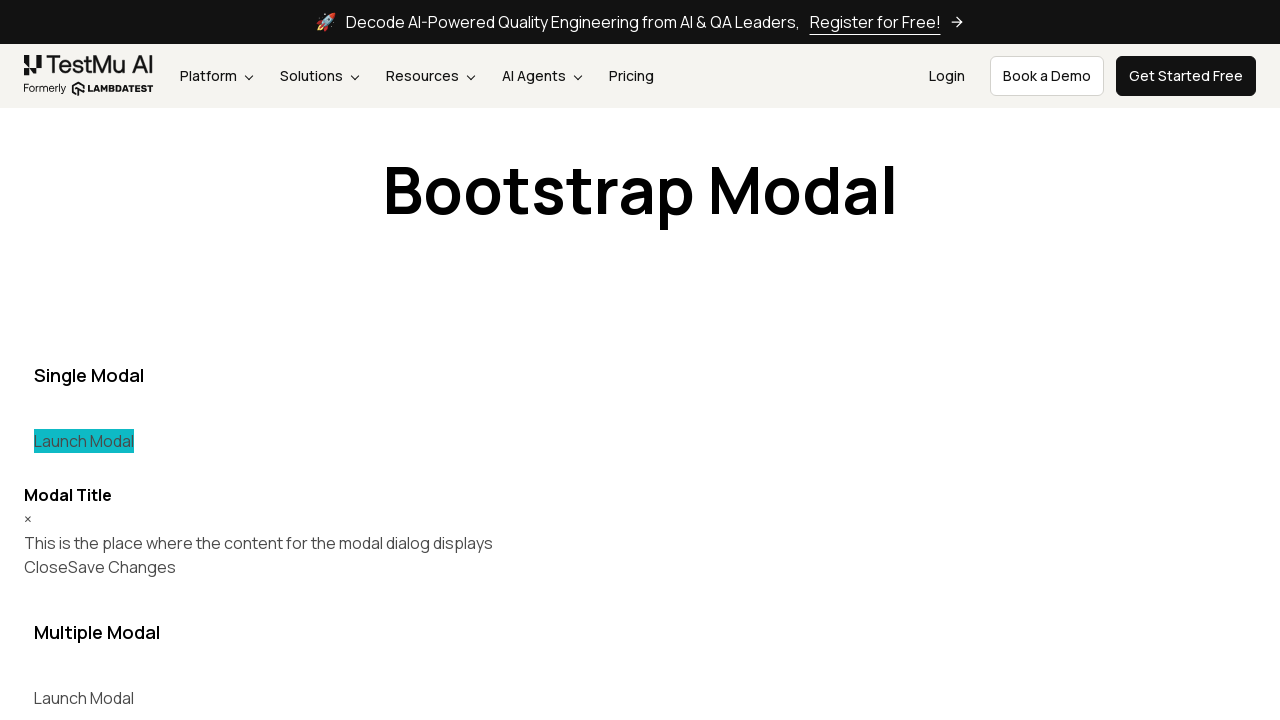

Clicked Save Changes button in the modal at (122, 567) on (//button[text()='Save Changes'])[1]
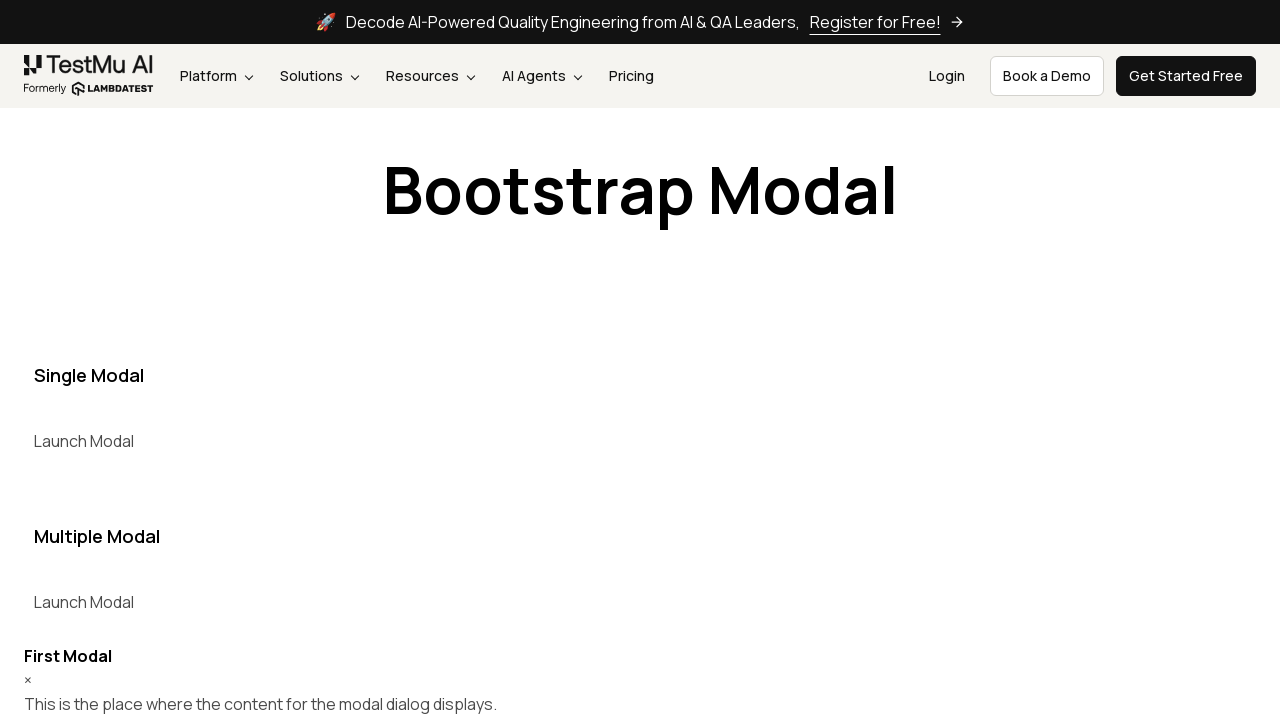

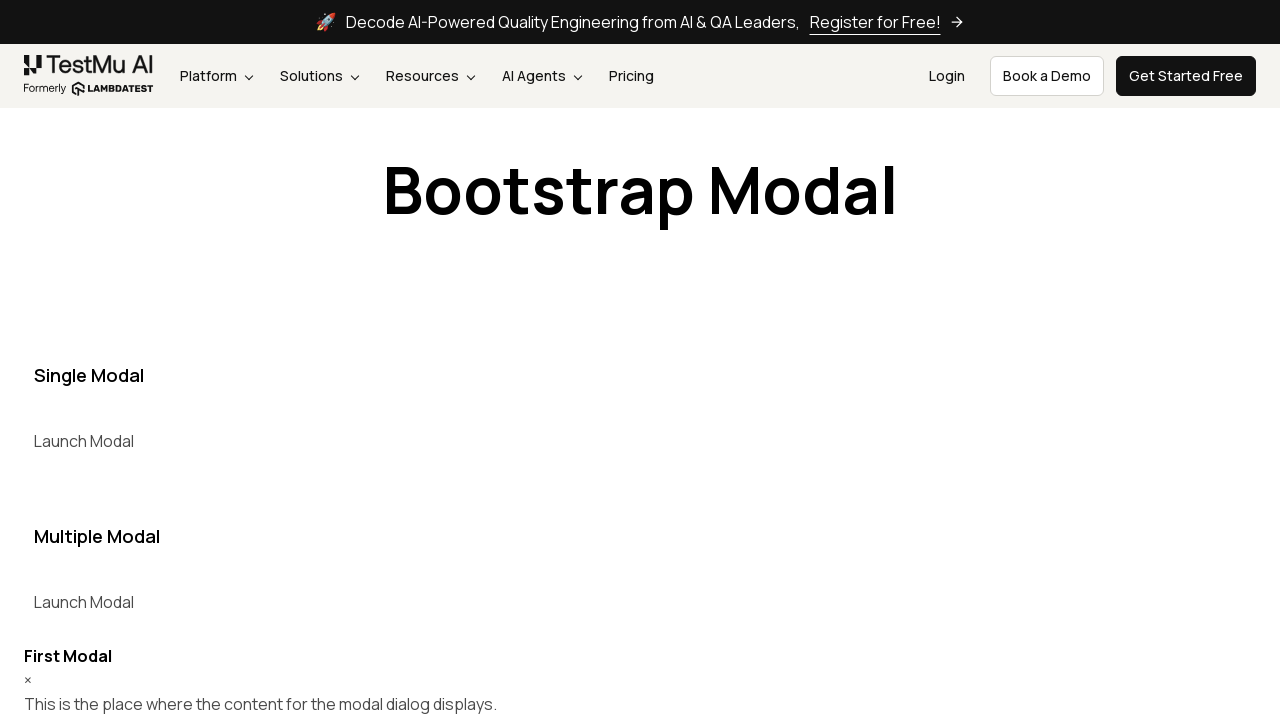